Tests navigation to the autocomplete page and verifies the page header displays "Autocomplete"

Starting URL: https://formy-project.herokuapp.com/

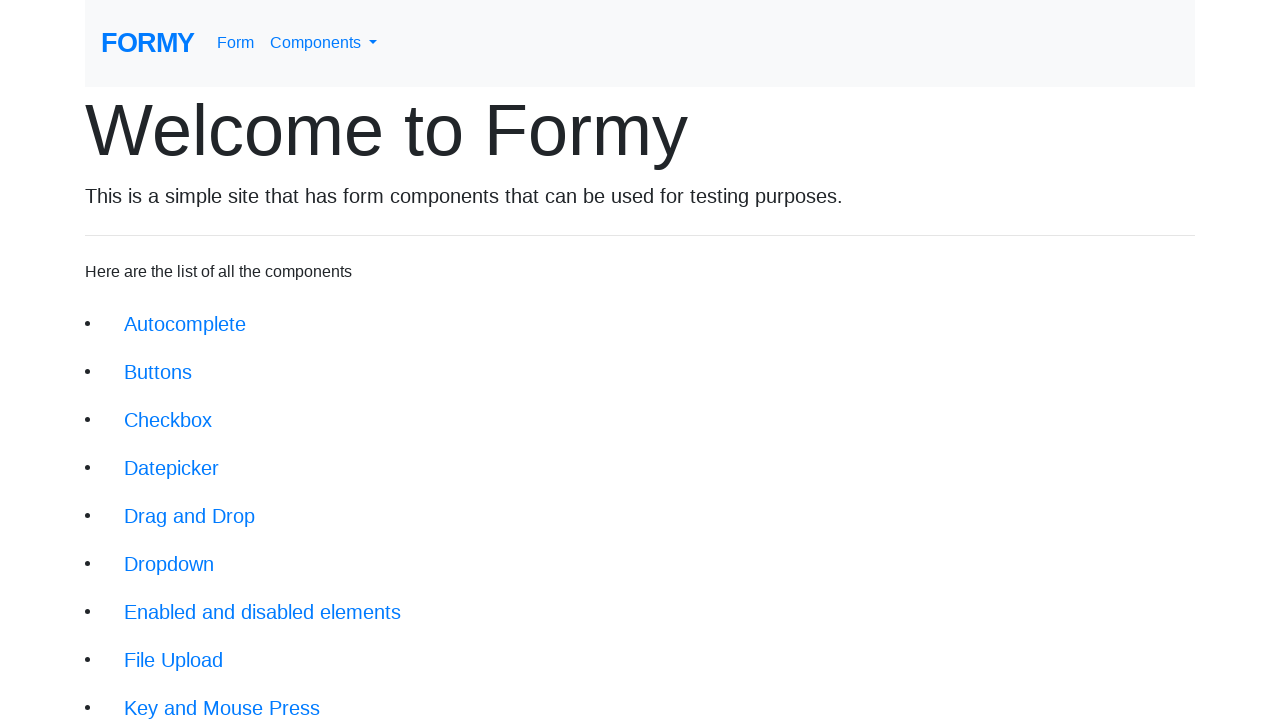

Clicked on the autocomplete link at (185, 324) on xpath=//li/a[@href='/autocomplete']
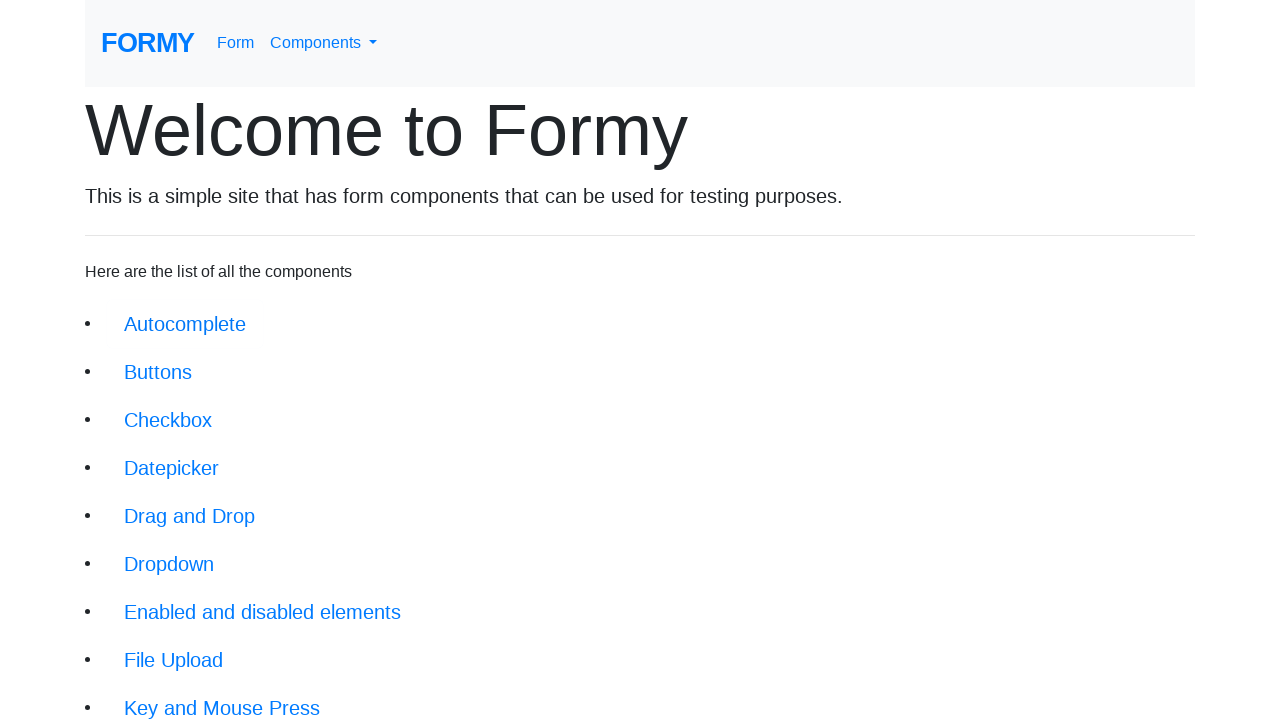

Page header (h1) loaded
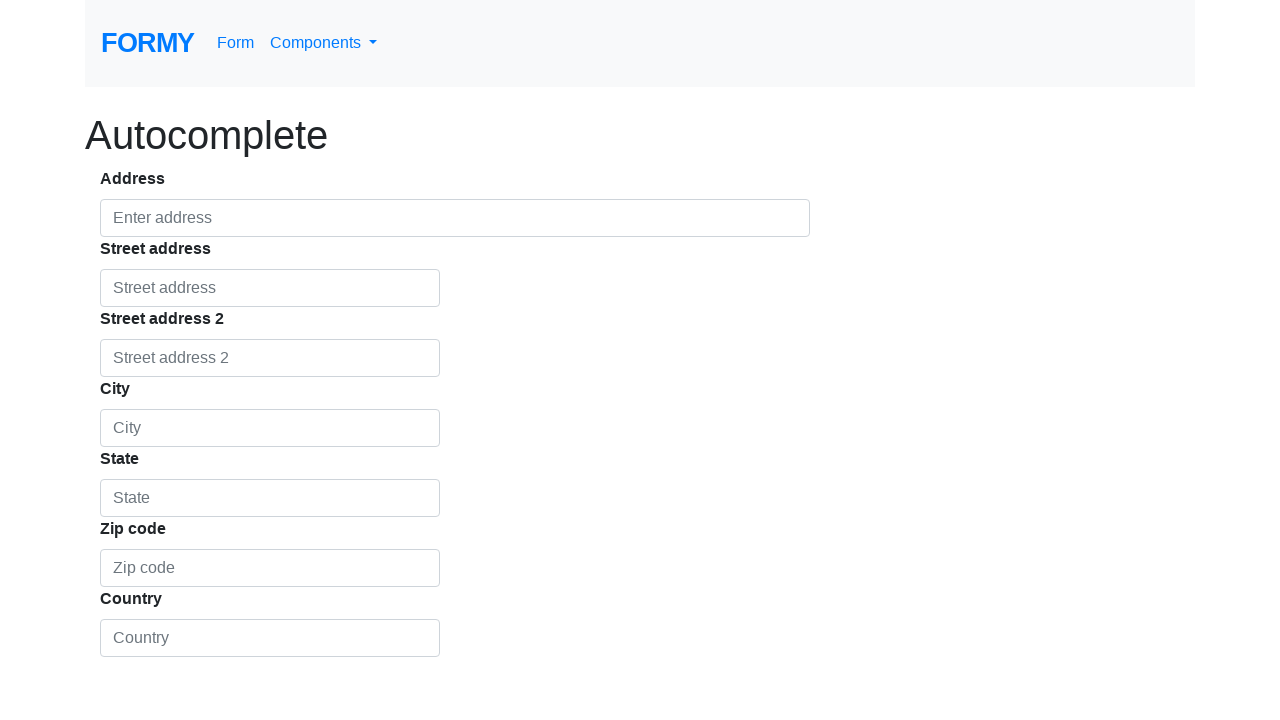

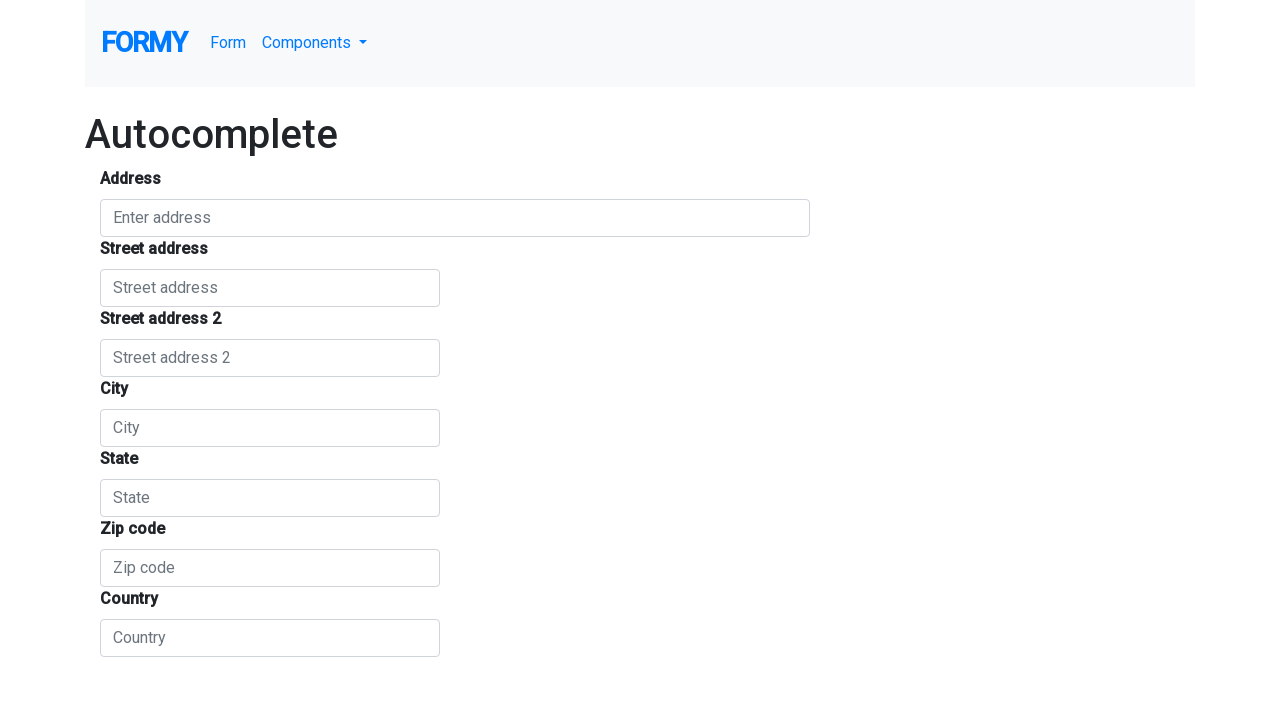